Tests horizontal slider functionality by dragging the slider element to a new position

Starting URL: https://the-internet.herokuapp.com/horizontal_slider

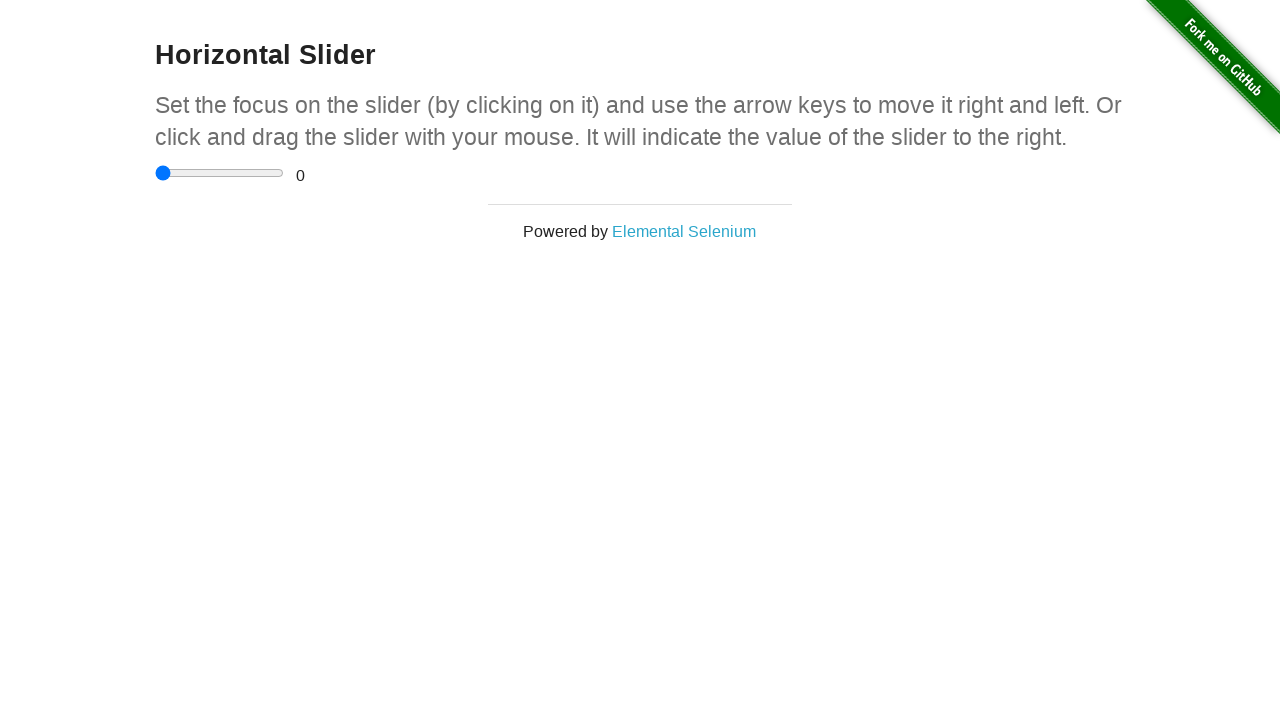

Located the horizontal slider element
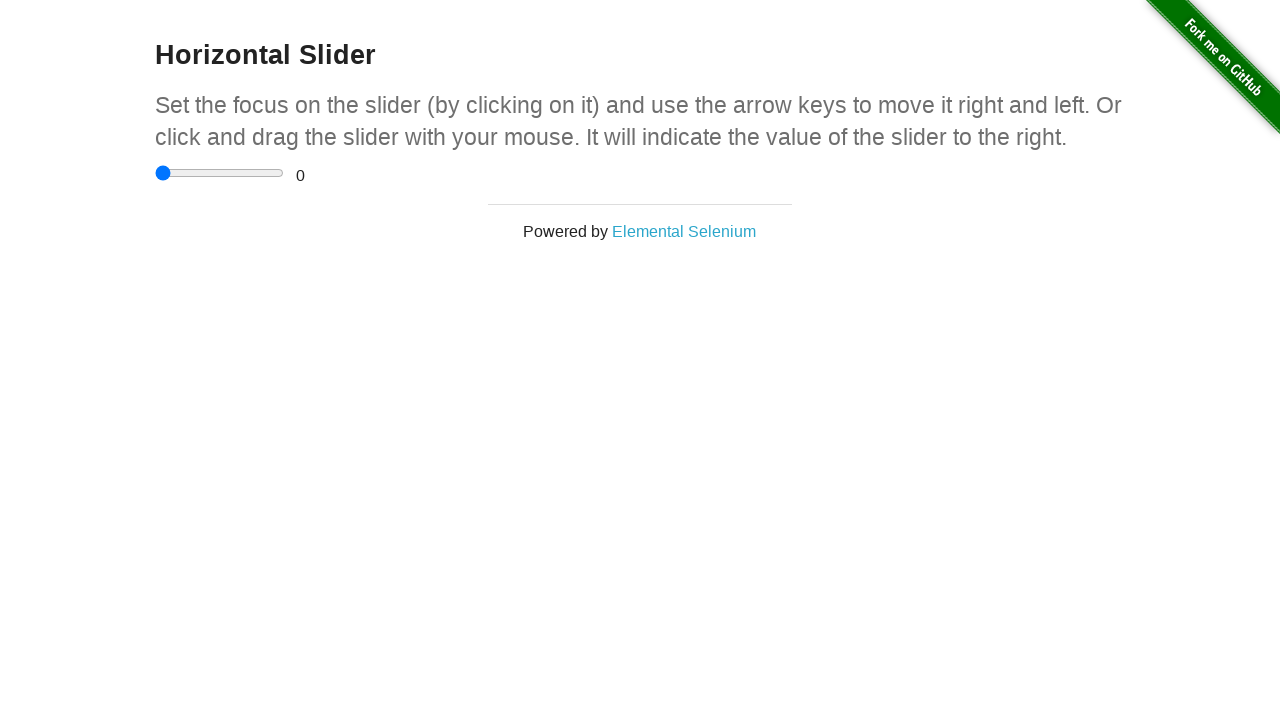

Retrieved slider bounding box for positioning calculation
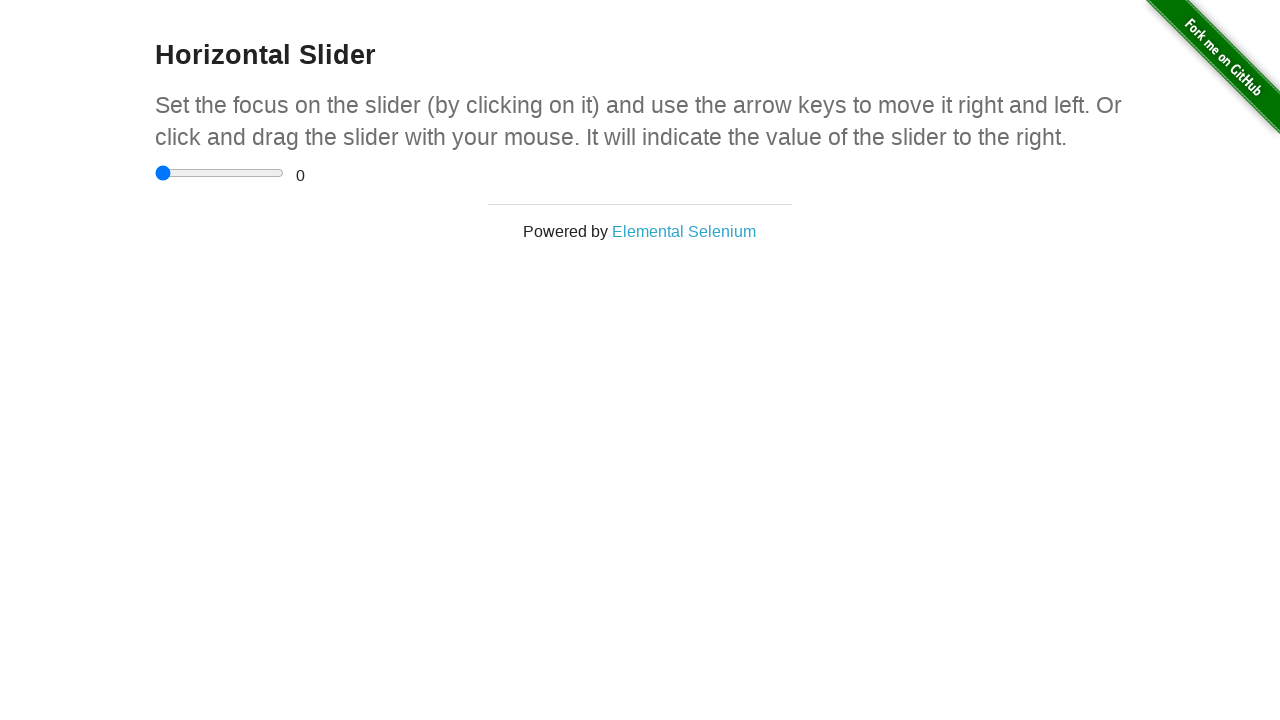

Moved mouse to center of slider at (220, 173)
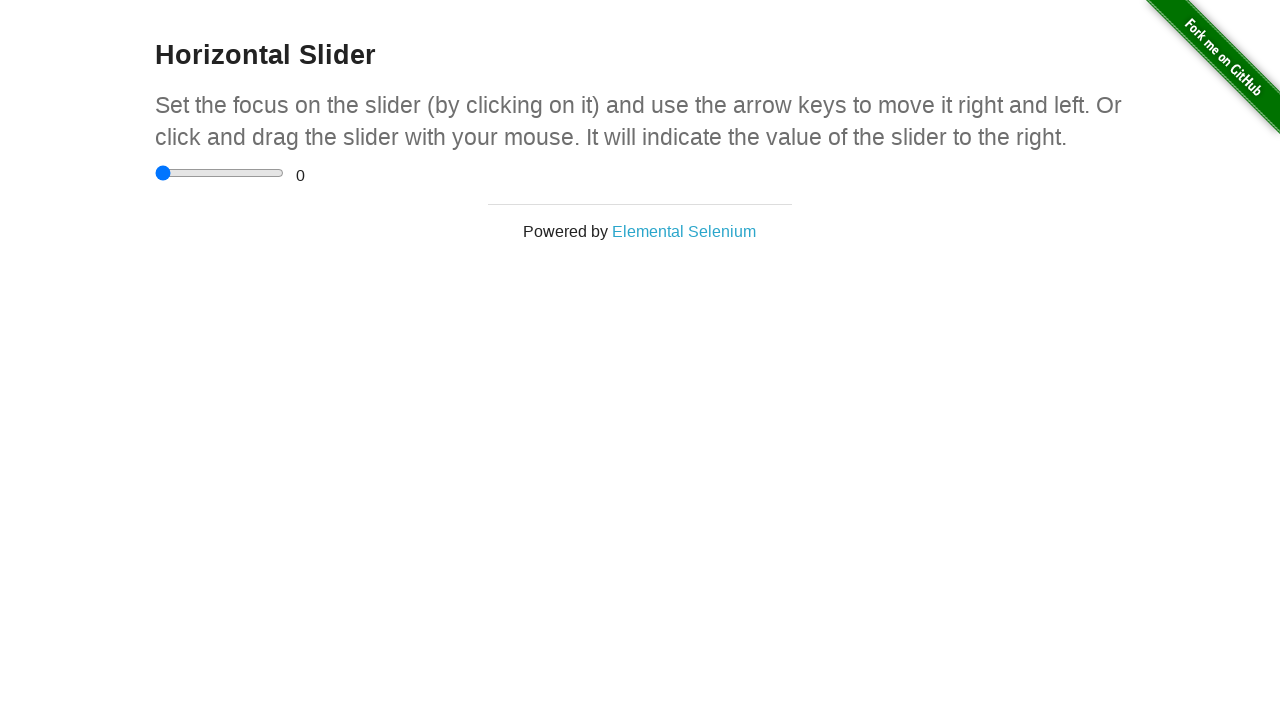

Pressed mouse button down on slider at (220, 173)
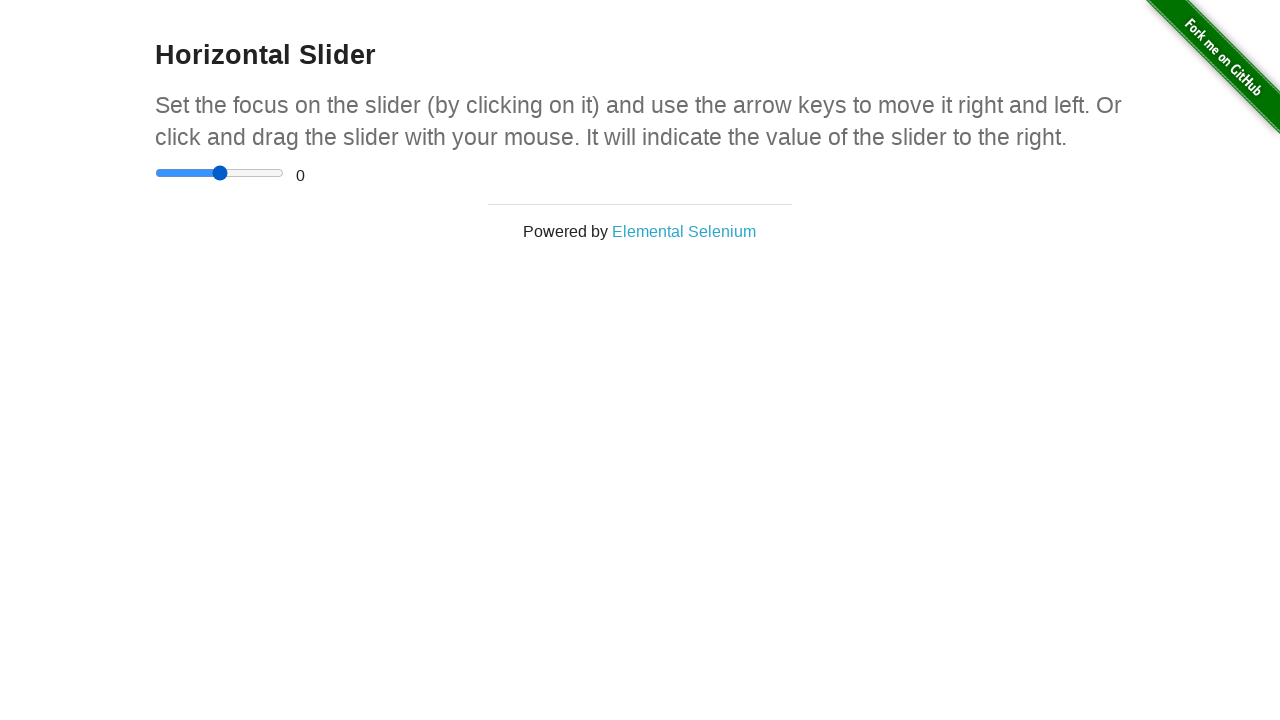

Dragged slider 40 pixels to the right at (260, 173)
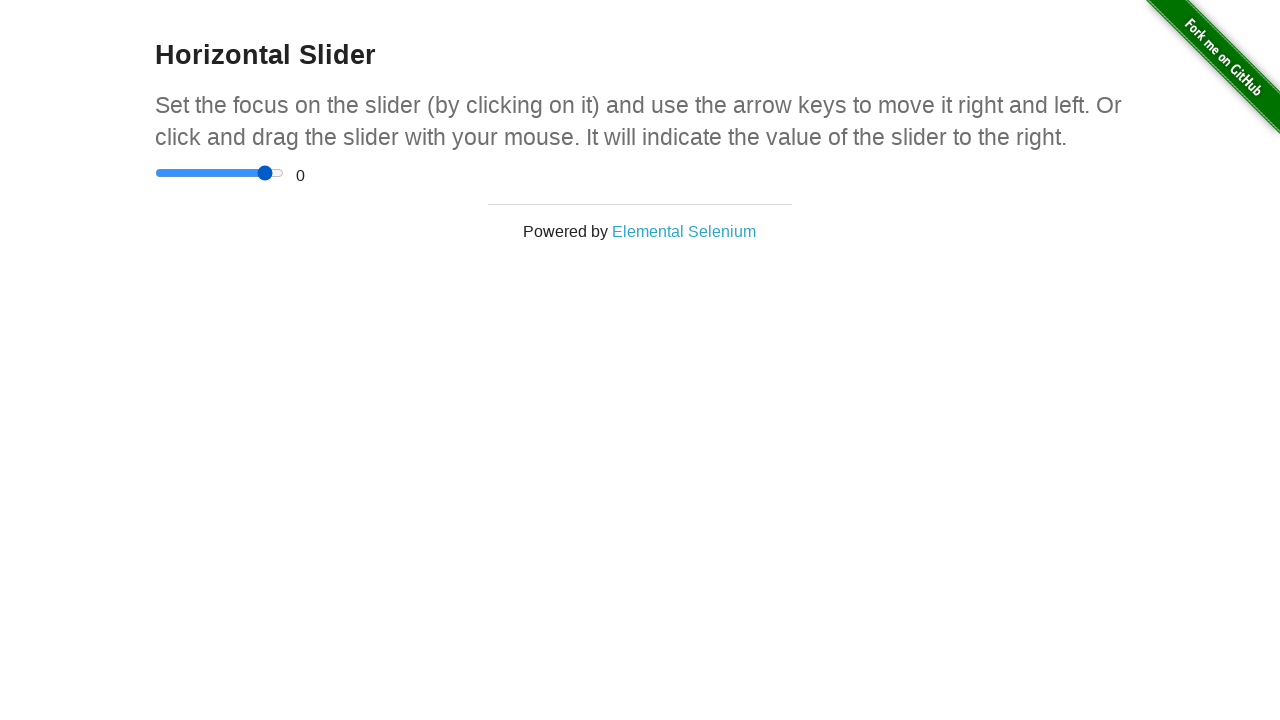

Released mouse button to complete slider drag at (260, 173)
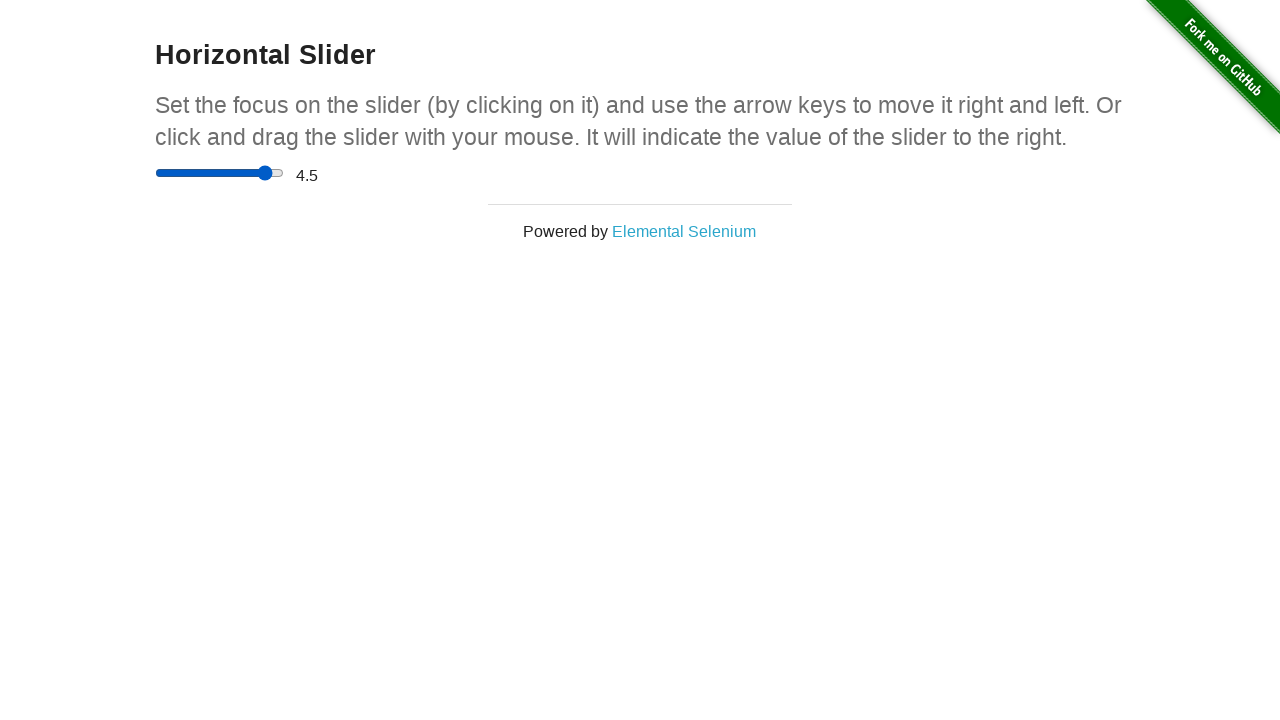

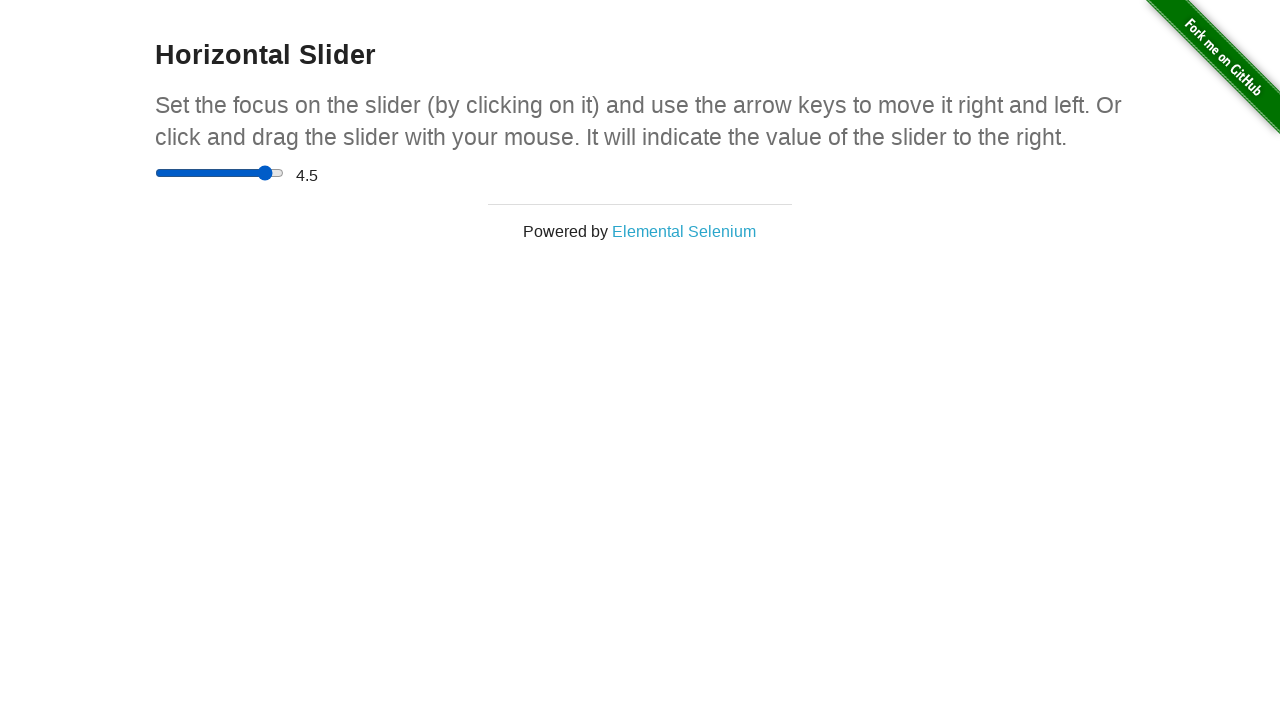